Tests various alert dialogs by triggering different alert types and interacting with them

Starting URL: https://demoqa.com/alerts

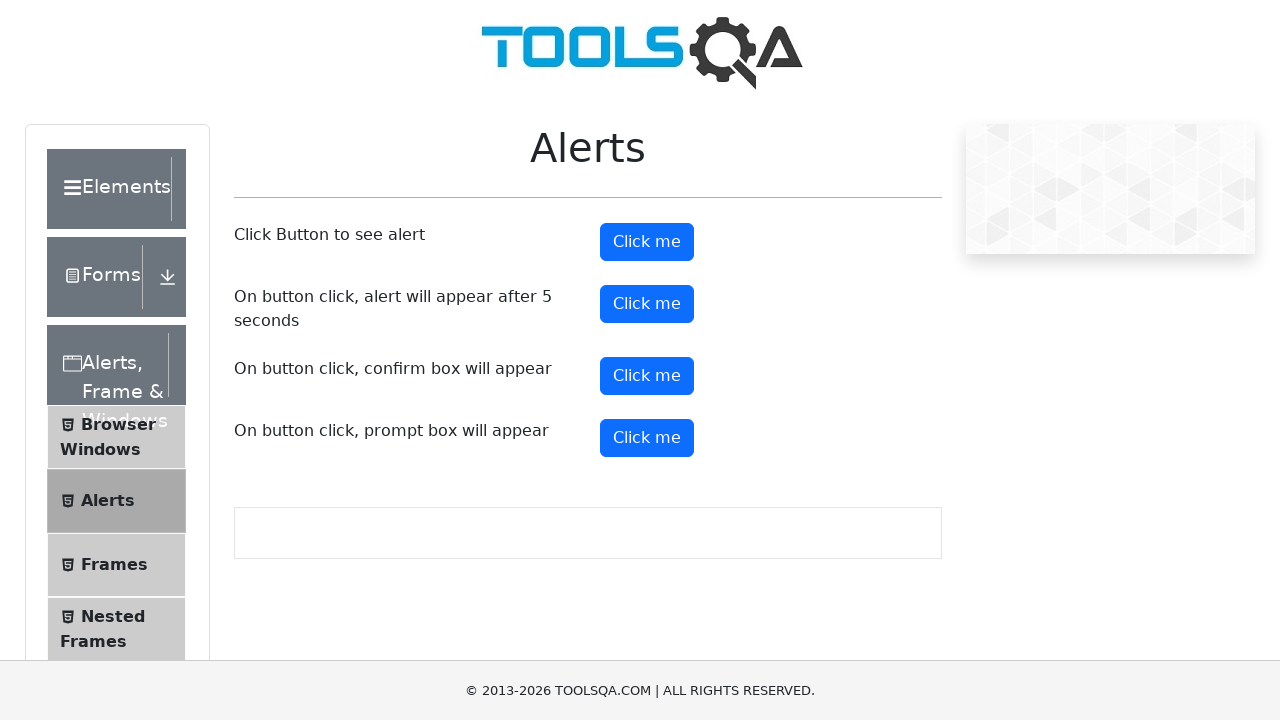

Clicked alert button to trigger simple alert at (647, 242) on #alertButton
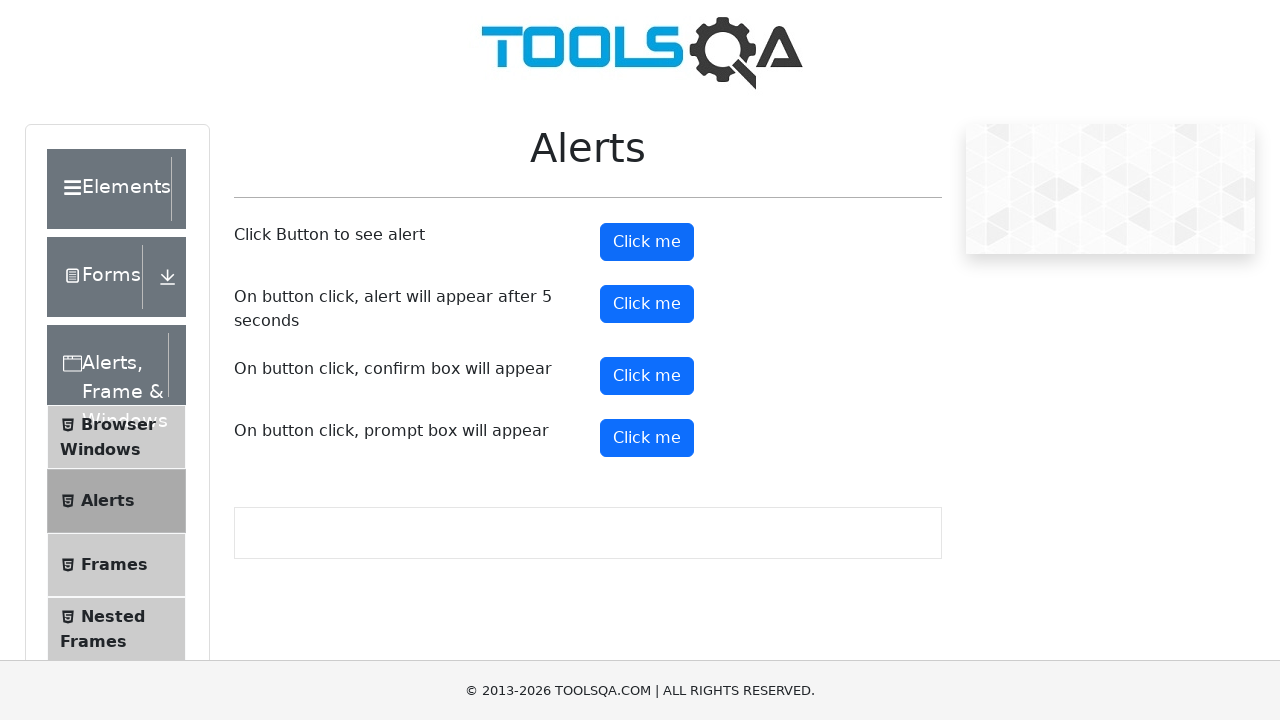

Set up dialog handler to accept simple alert
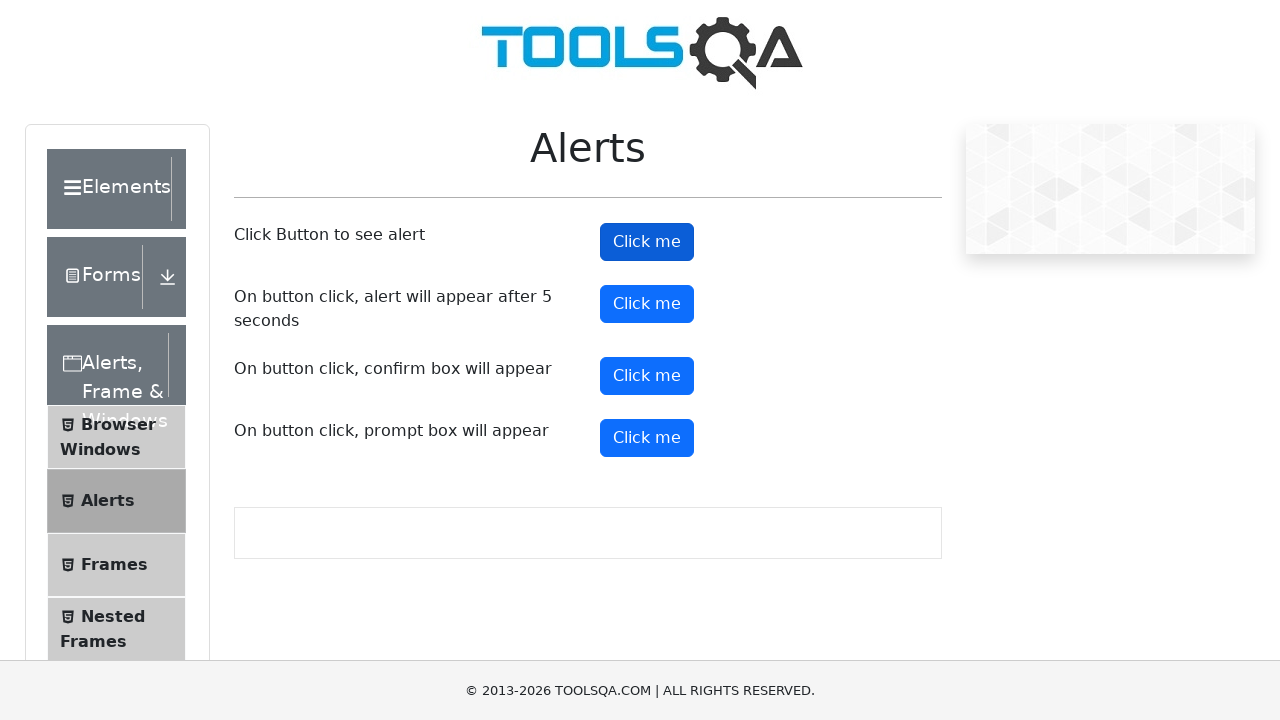

Clicked timer alert button at (647, 304) on #timerAlertButton
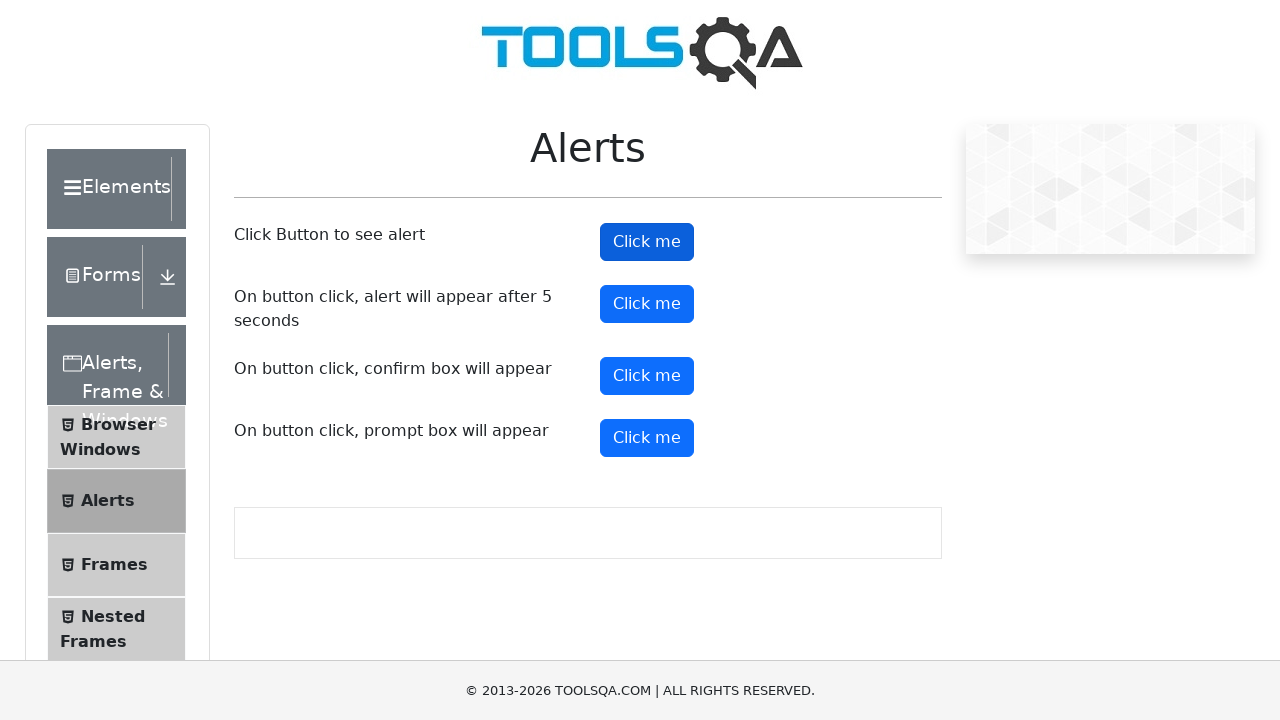

Waited 5.5 seconds for timer alert to appear
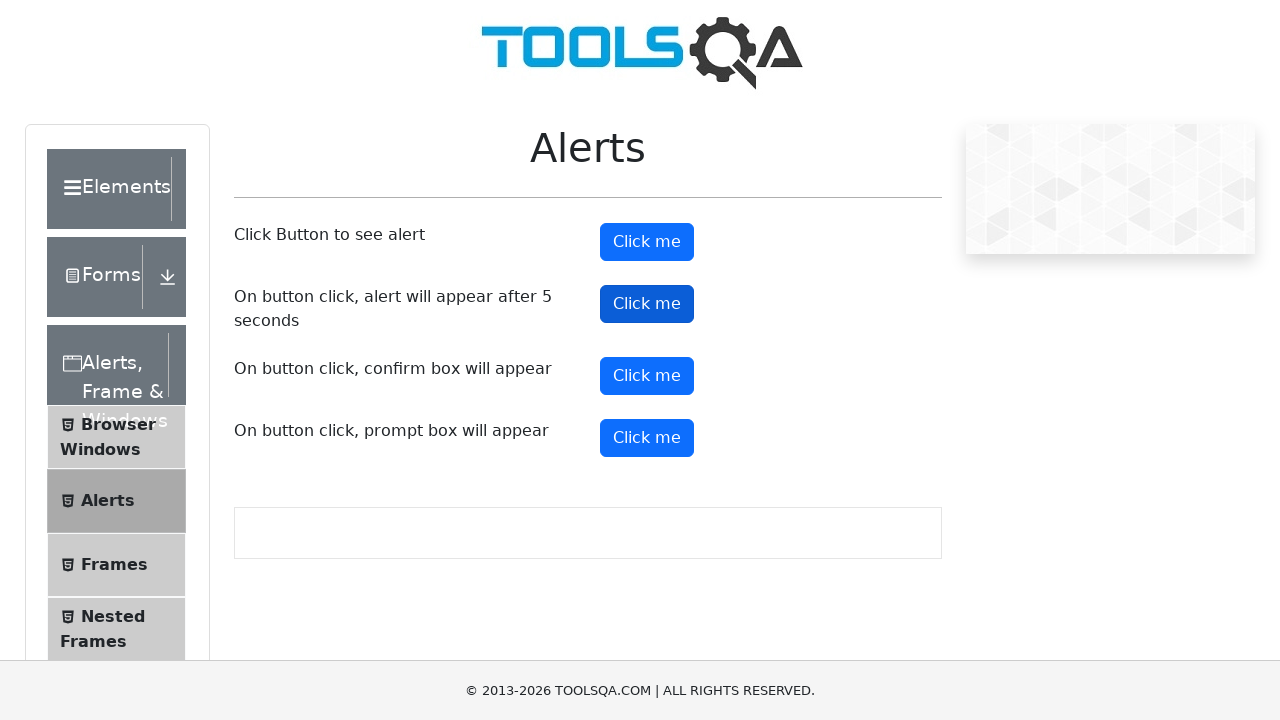

Set up dialog handler to accept timer alert
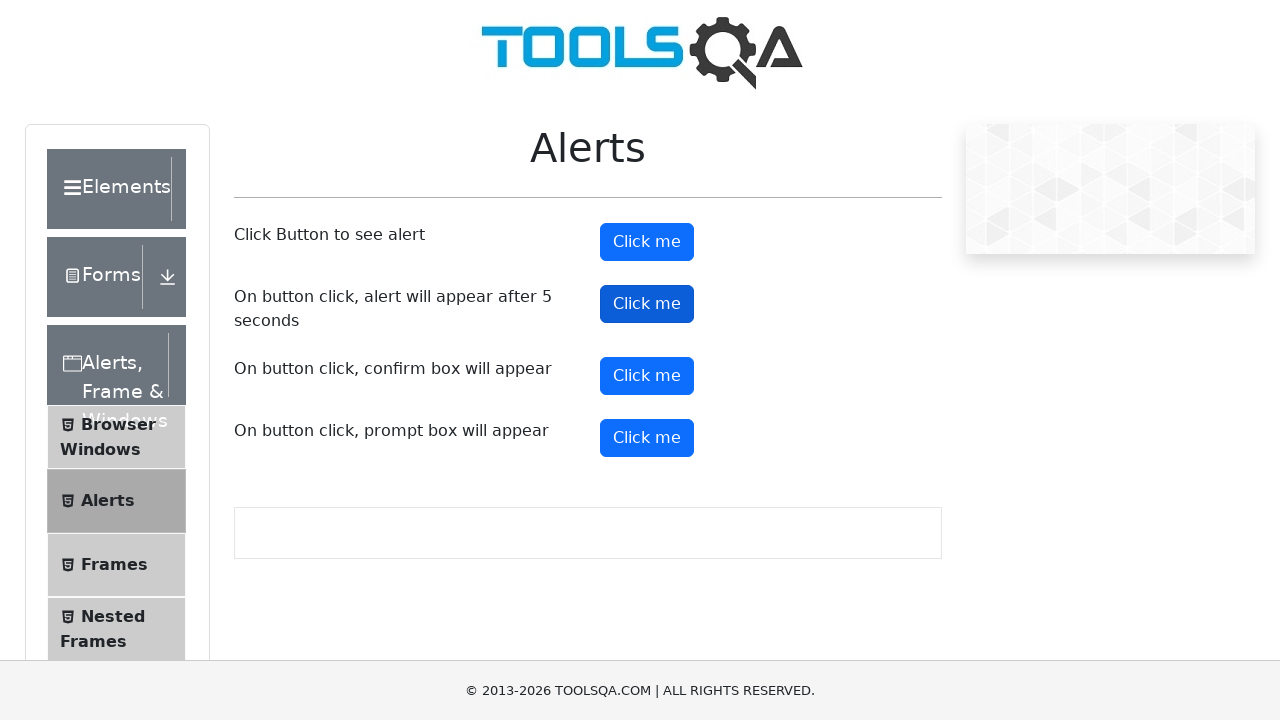

Clicked confirm button to trigger confirm alert at (647, 376) on #confirmButton
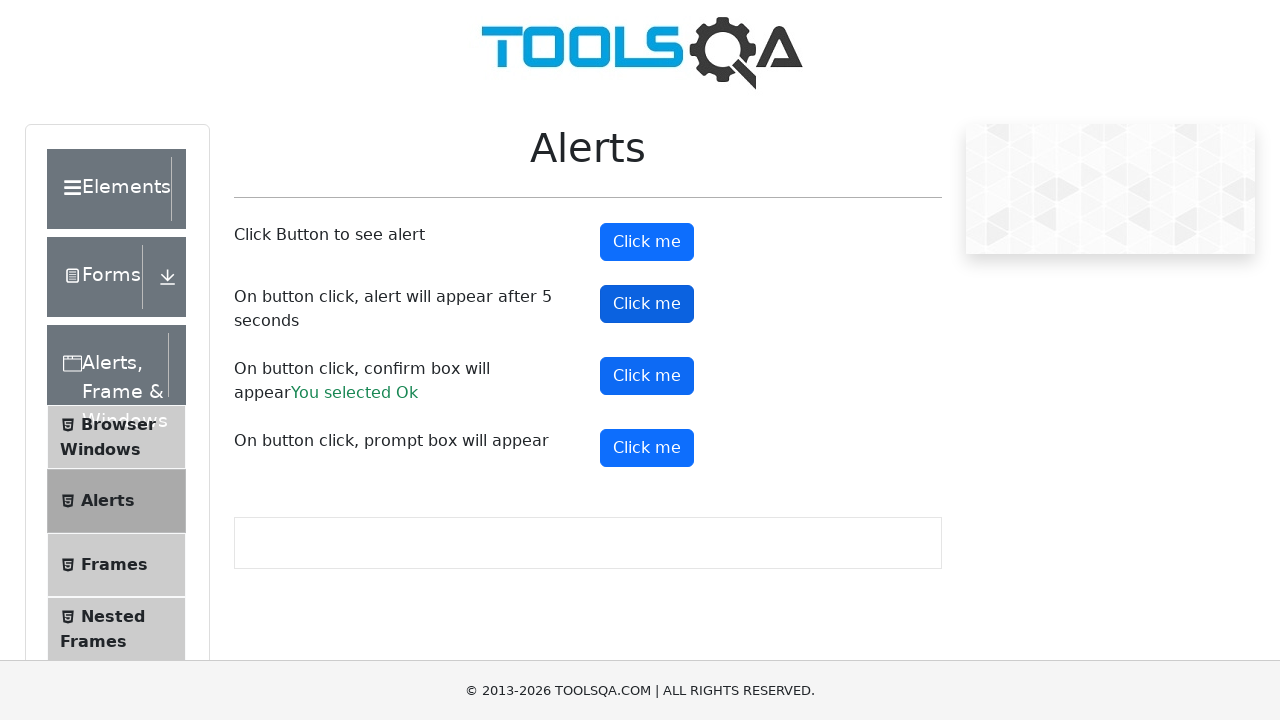

Set up dialog handler to accept confirm alert
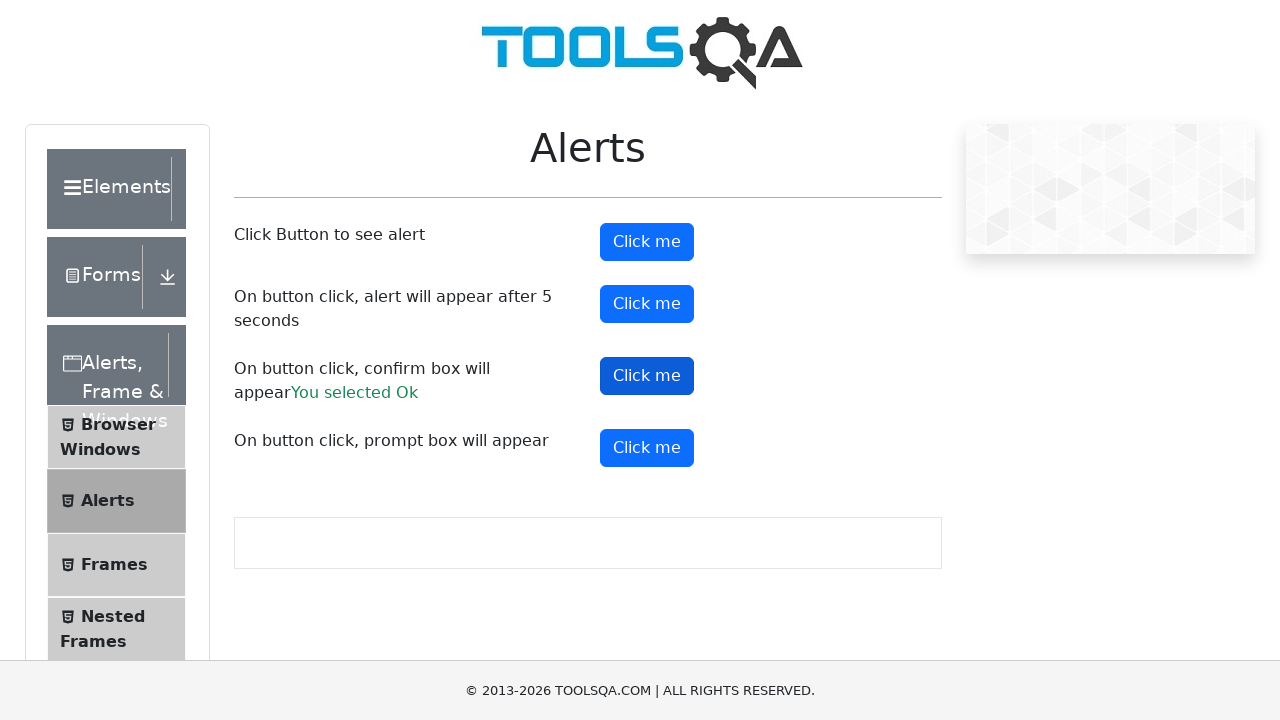

Set up dialog handler to accept prompt alert with 'test' input
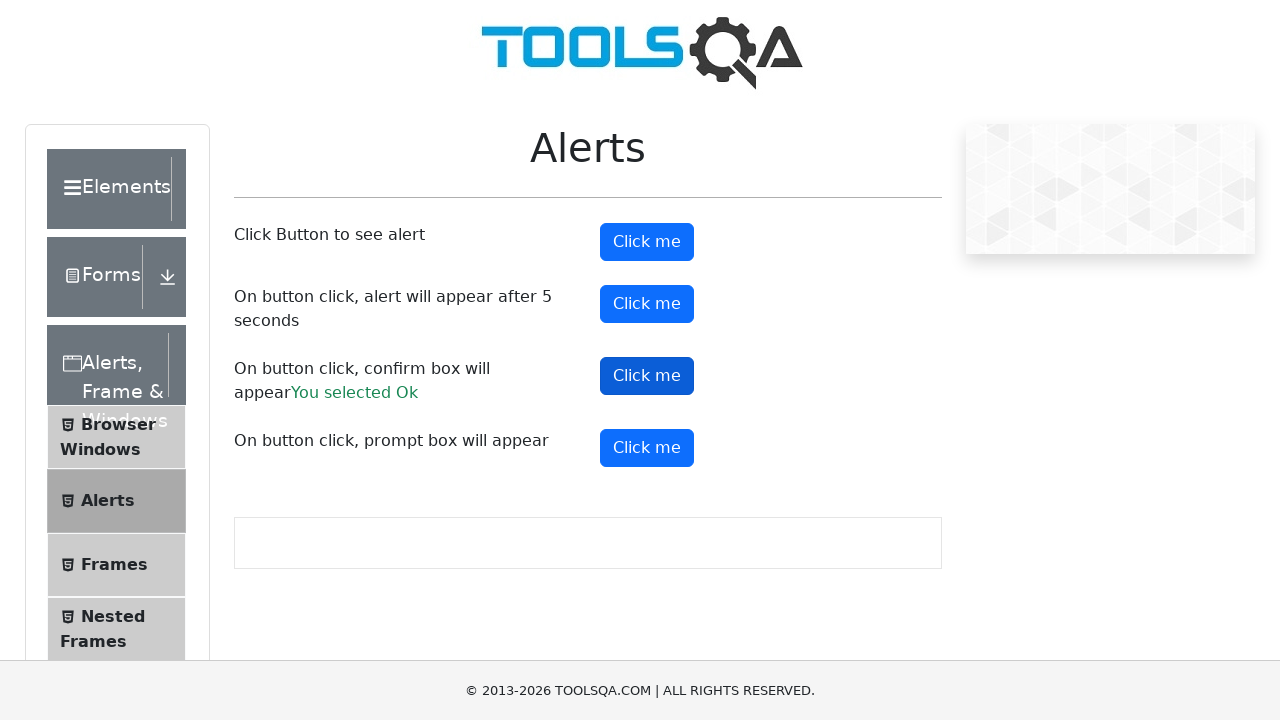

Clicked prompt button to trigger prompt alert at (647, 448) on #promtButton
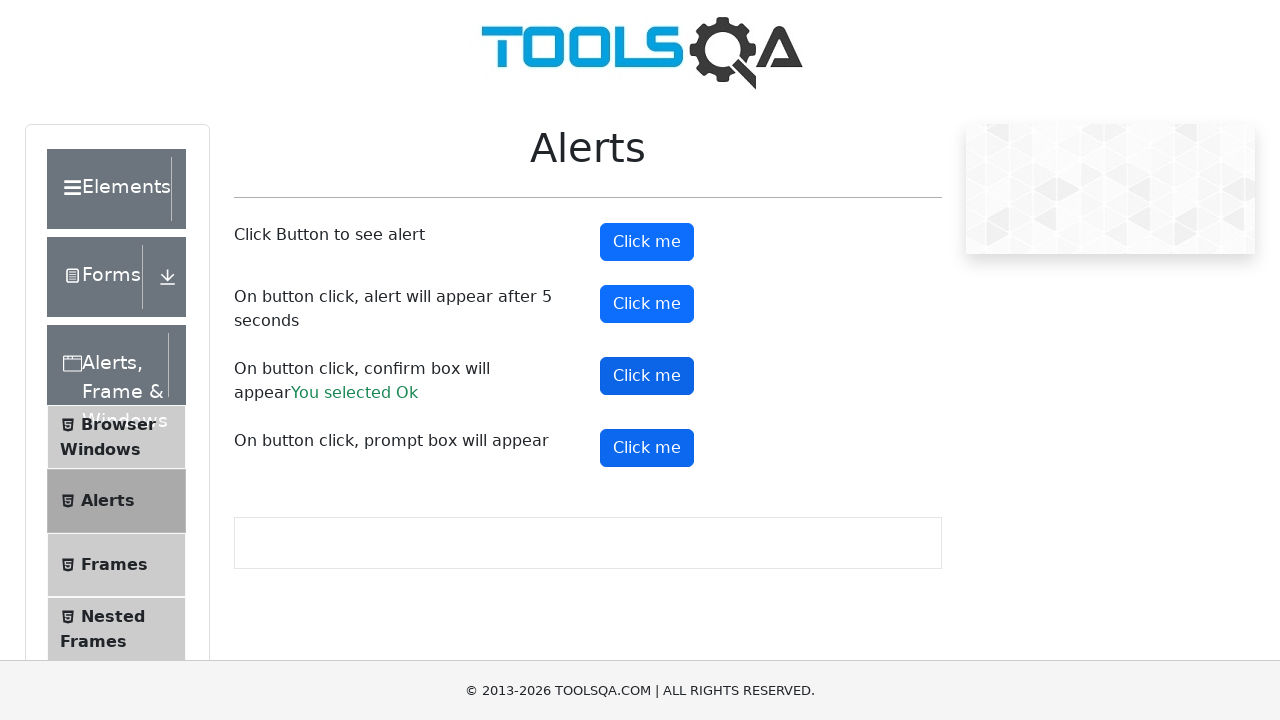

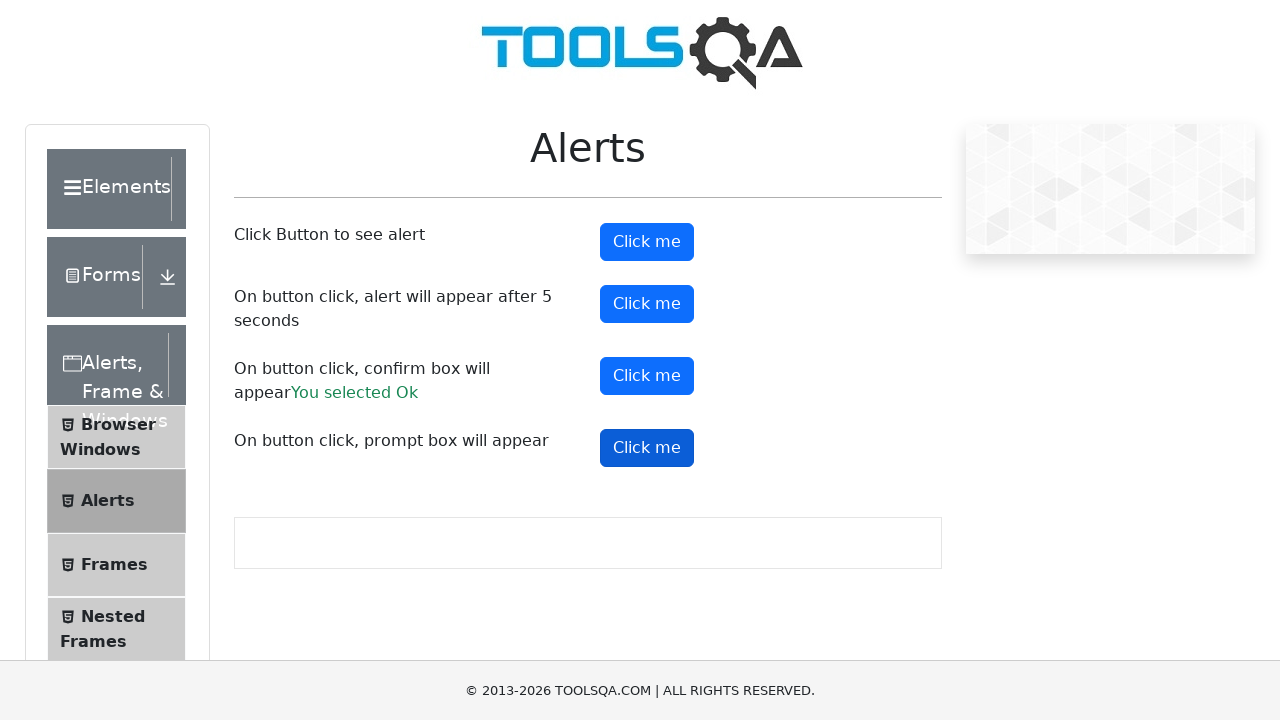